Tests JavaScript alert handling by clicking the "Click for JS Alert" button and accepting the alert dialog

Starting URL: https://the-internet.herokuapp.com/javascript_alerts

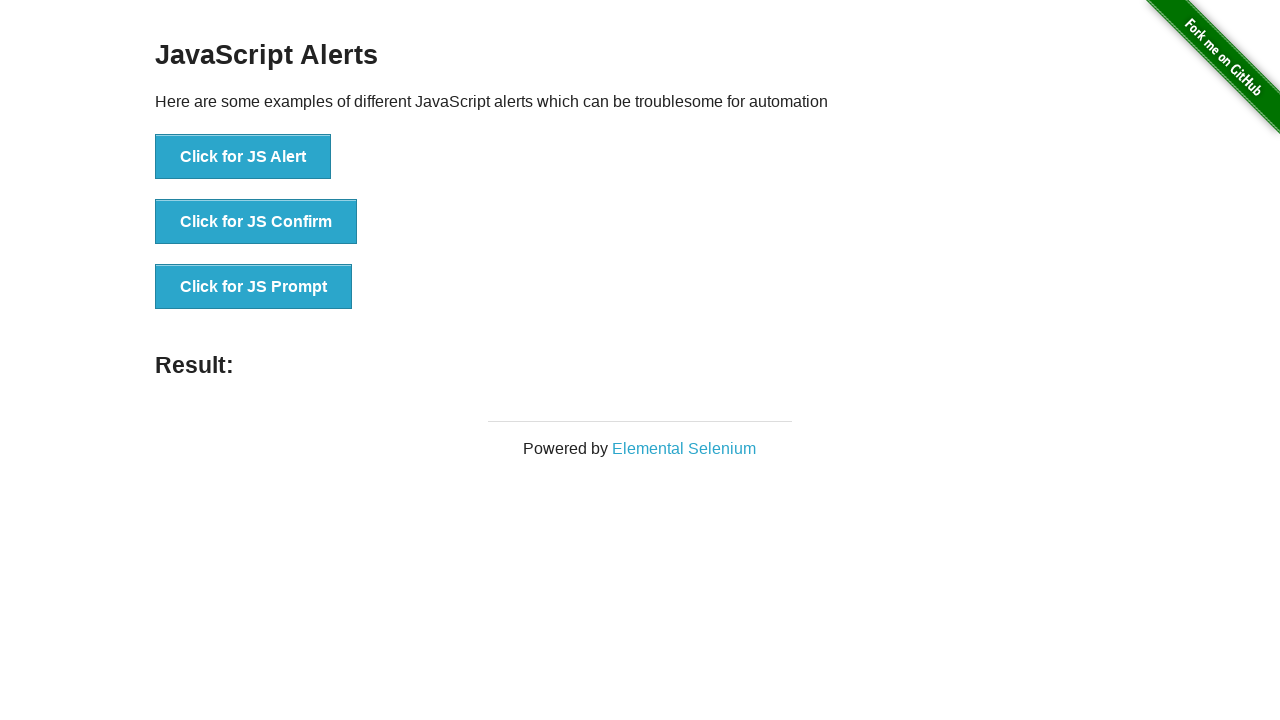

Registered dialog handler to accept alerts
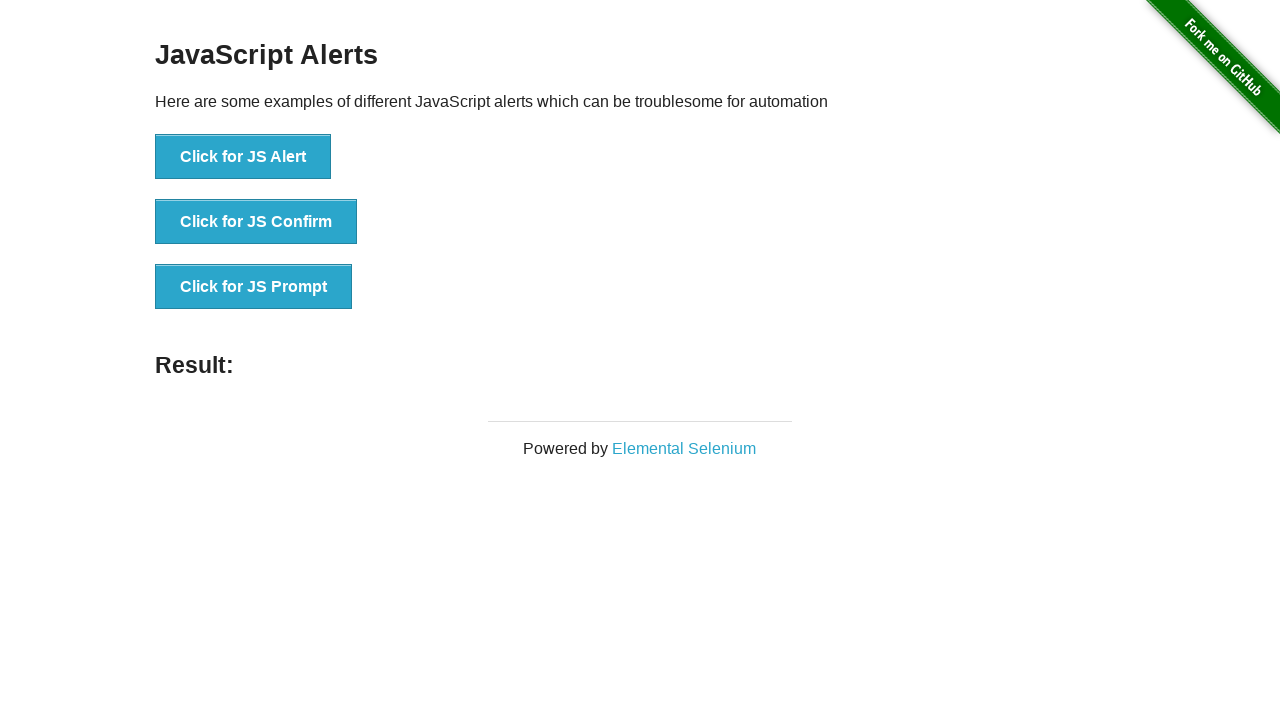

Clicked 'Click for JS Alert' button to trigger JavaScript alert at (243, 157) on button:has-text('Click for JS Alert')
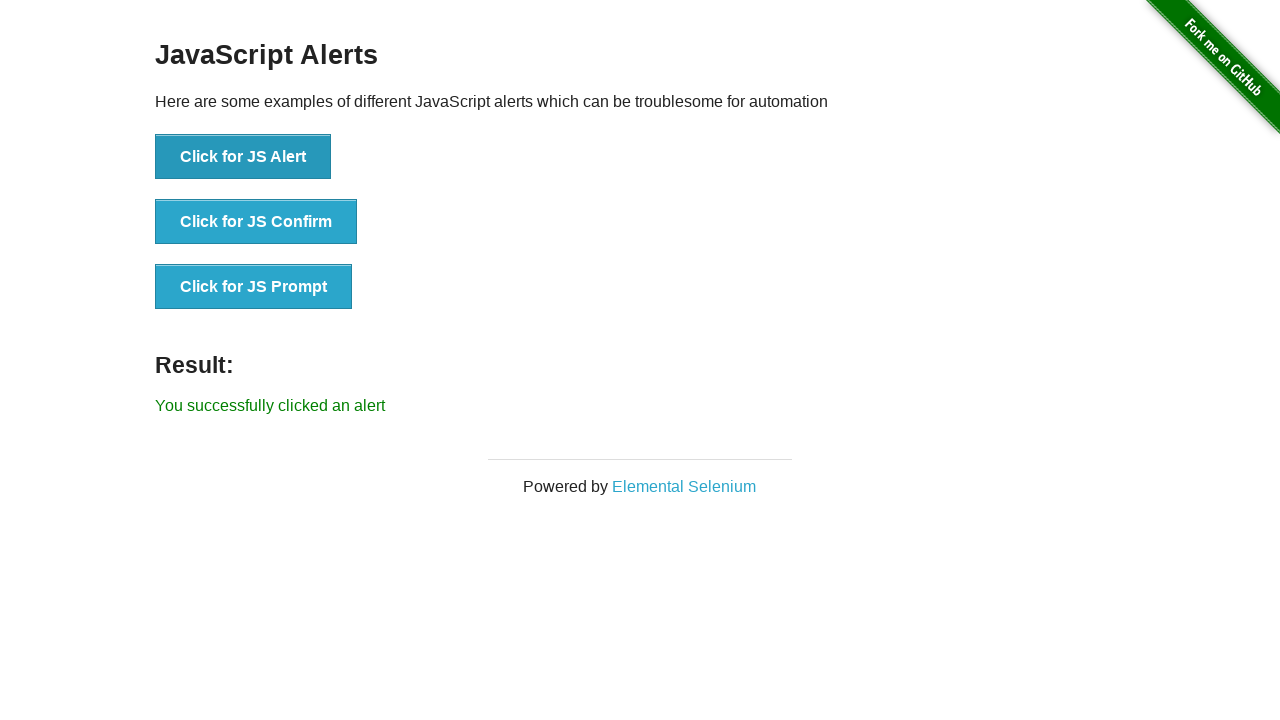

Alert was accepted and result element appeared
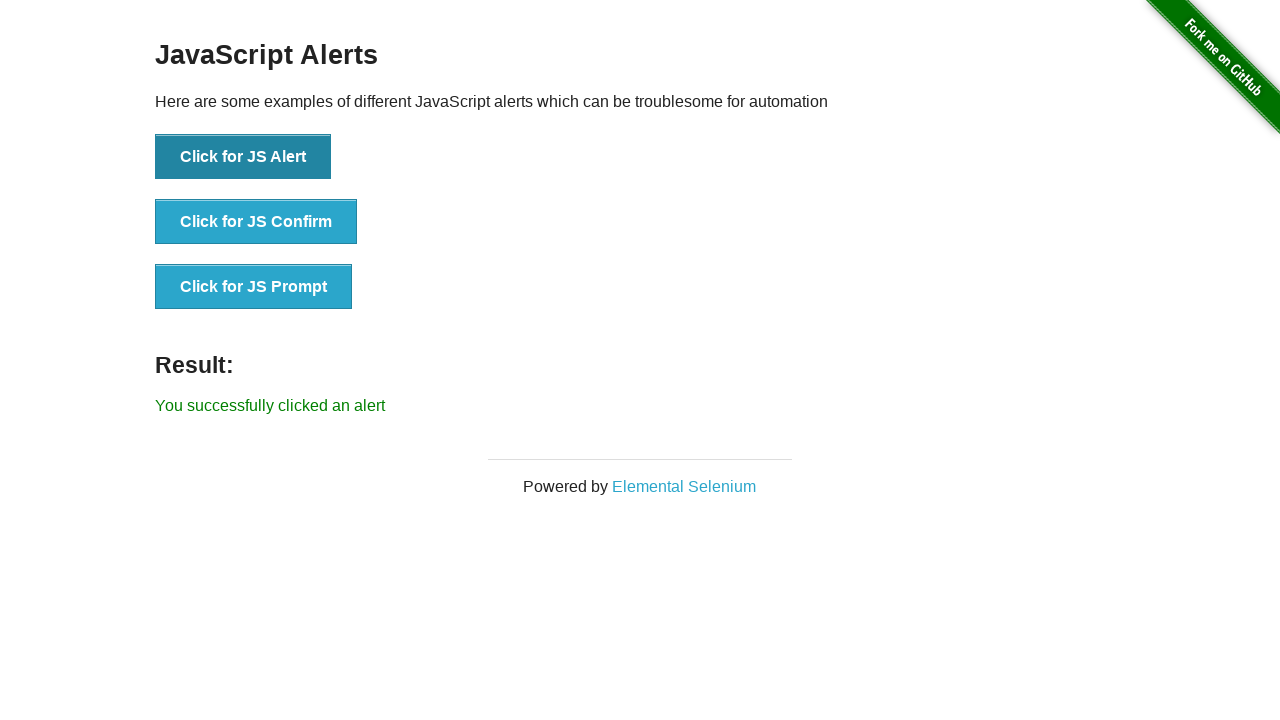

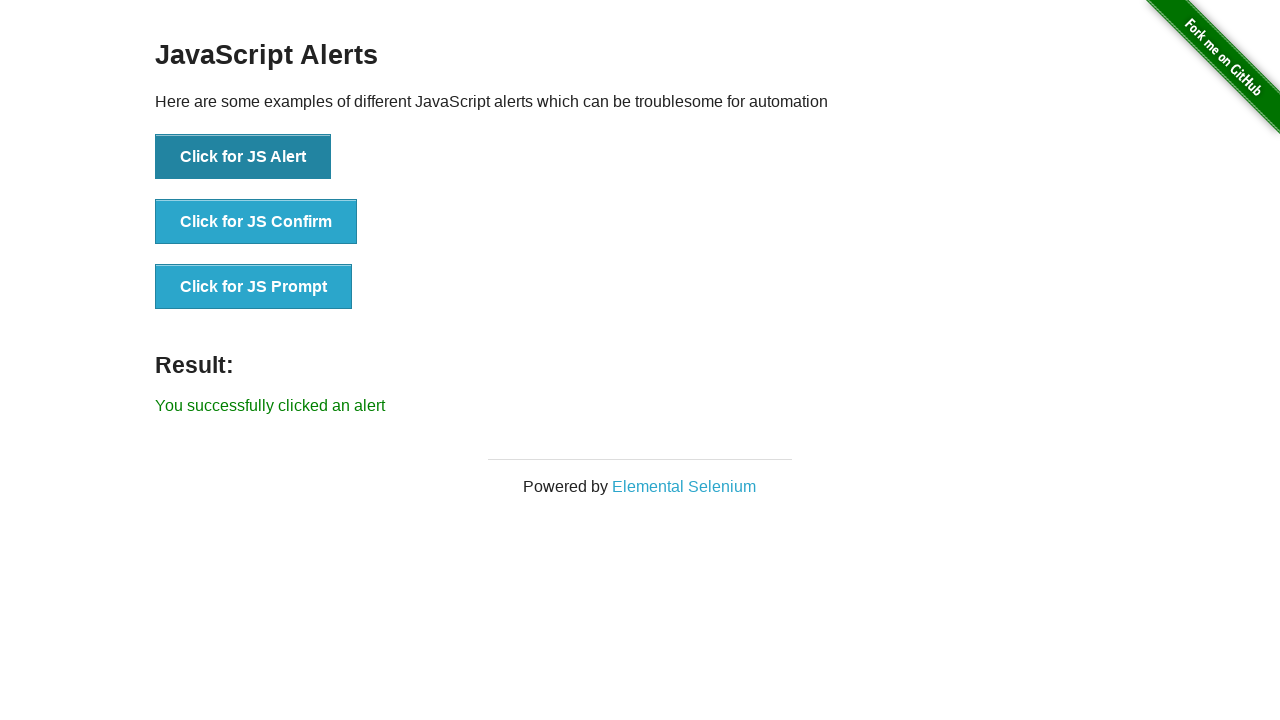